Tests navigation to the Add/Remove Elements page by clicking the corresponding link on the homepage and verifying the URL changes correctly.

Starting URL: http://the-internet.herokuapp.com/

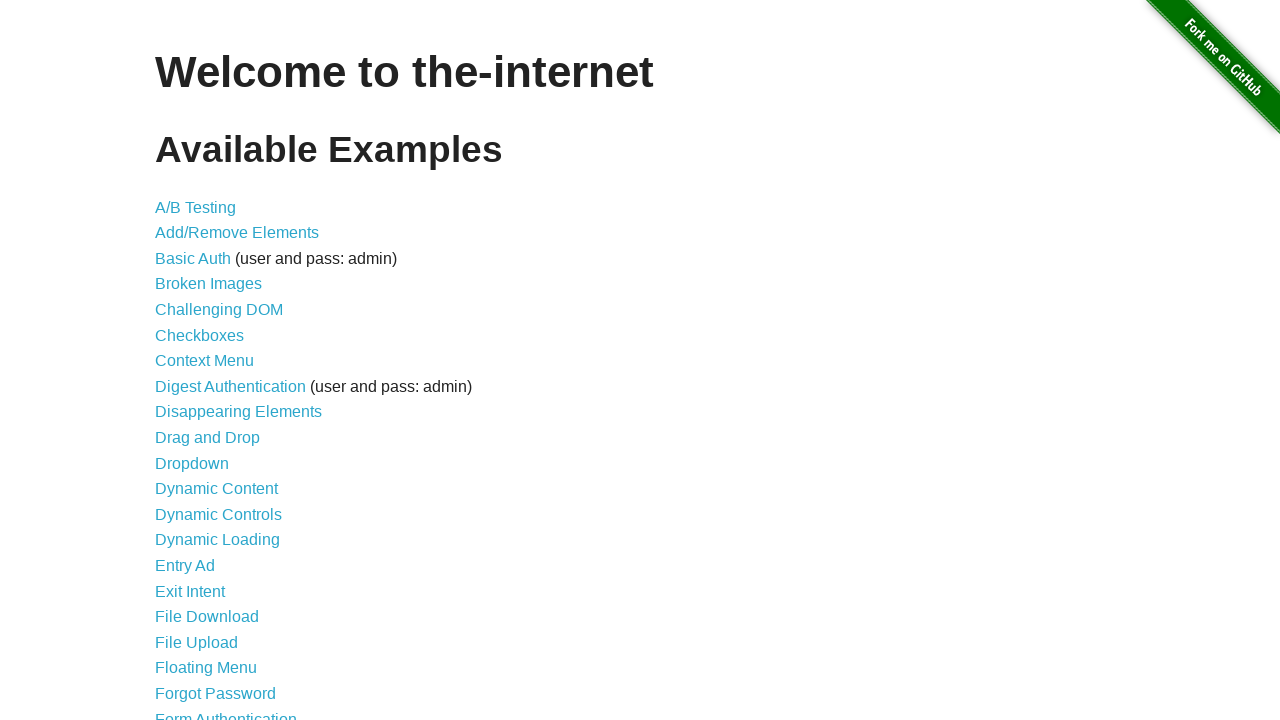

Waited for 'Add/Remove Elements' link to be visible
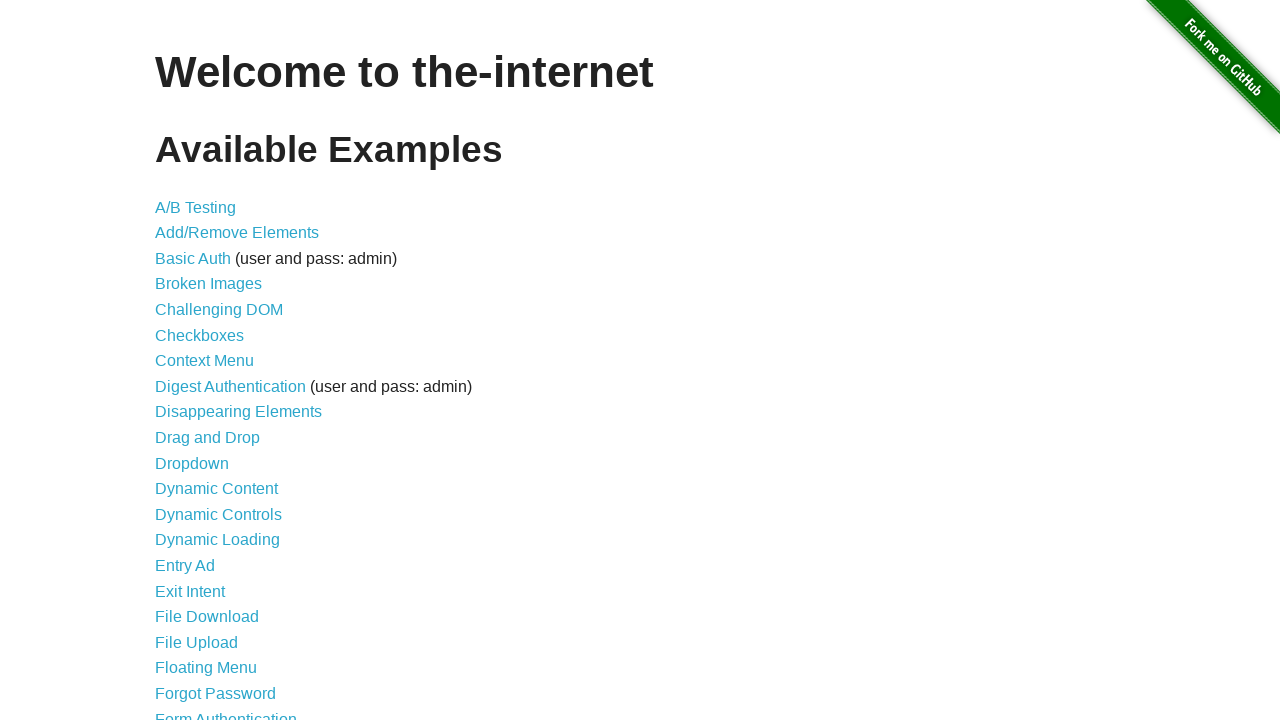

Clicked 'Add/Remove Elements' link on homepage at (237, 233) on xpath=//*[@id="content"]/ul/li[2]/a[text()="Add/Remove Elements"]
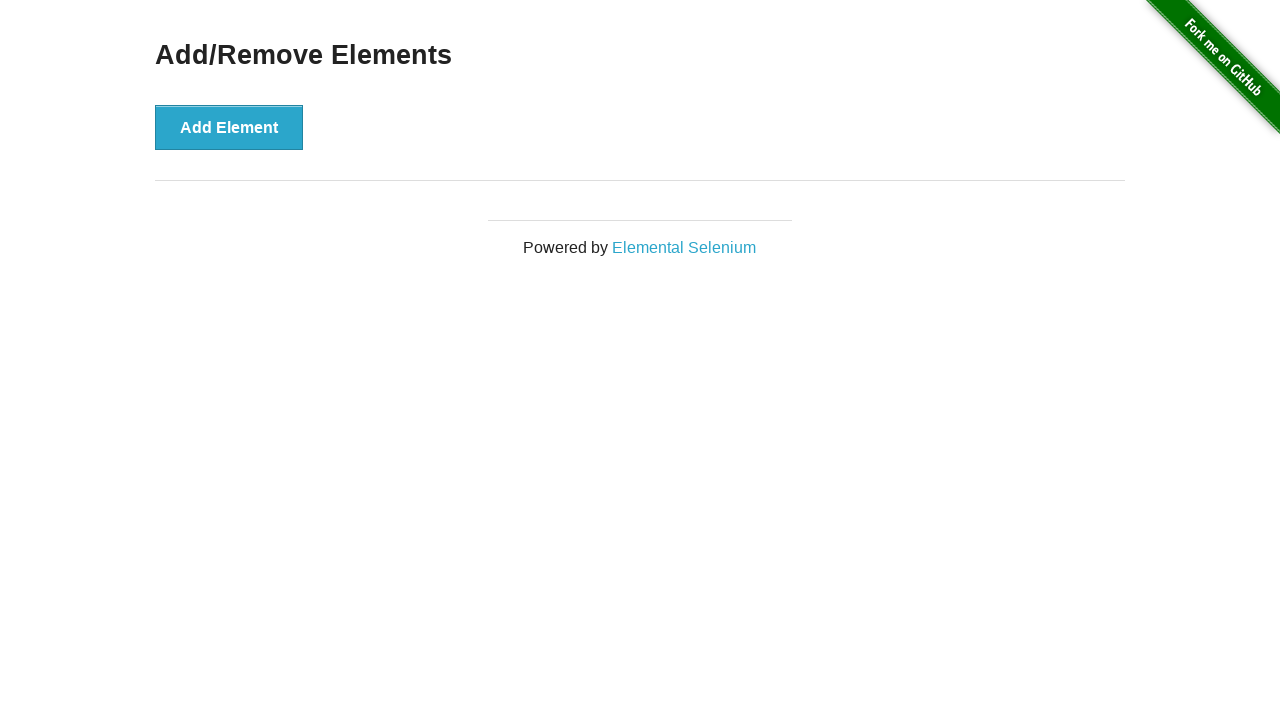

Verified navigation to Add/Remove Elements page (URL changed to **/add_remove_elements/**)
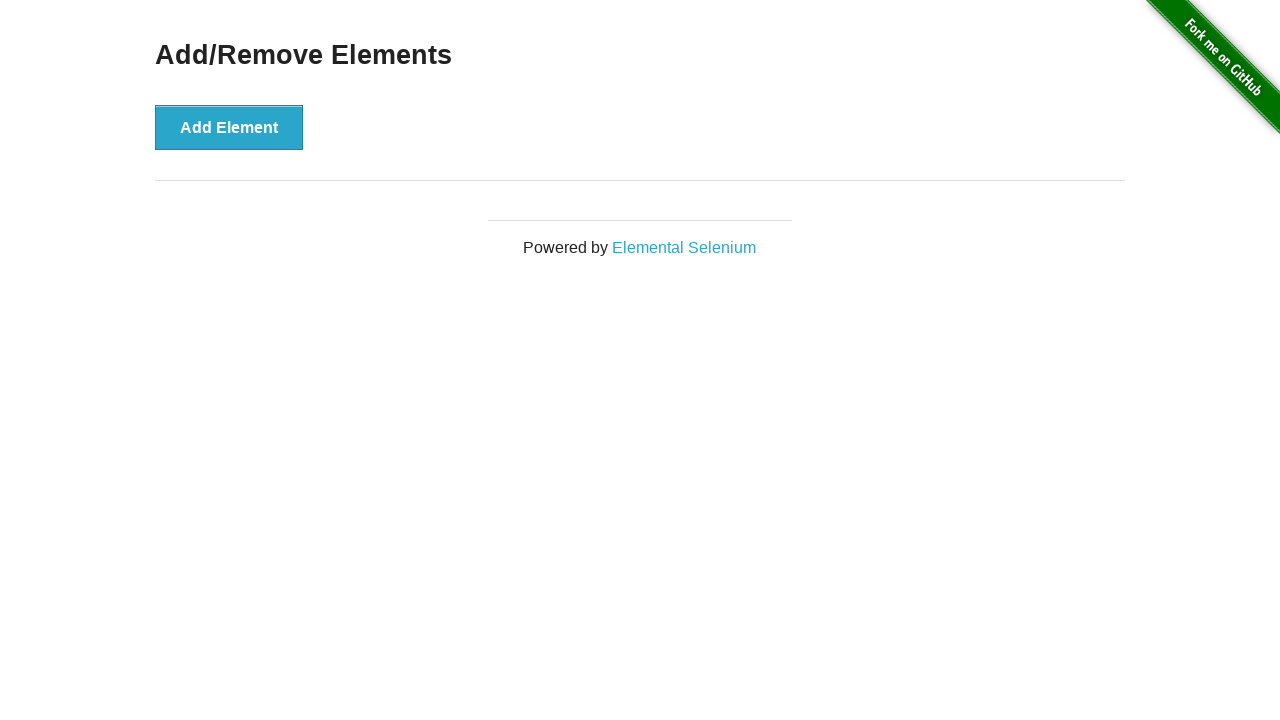

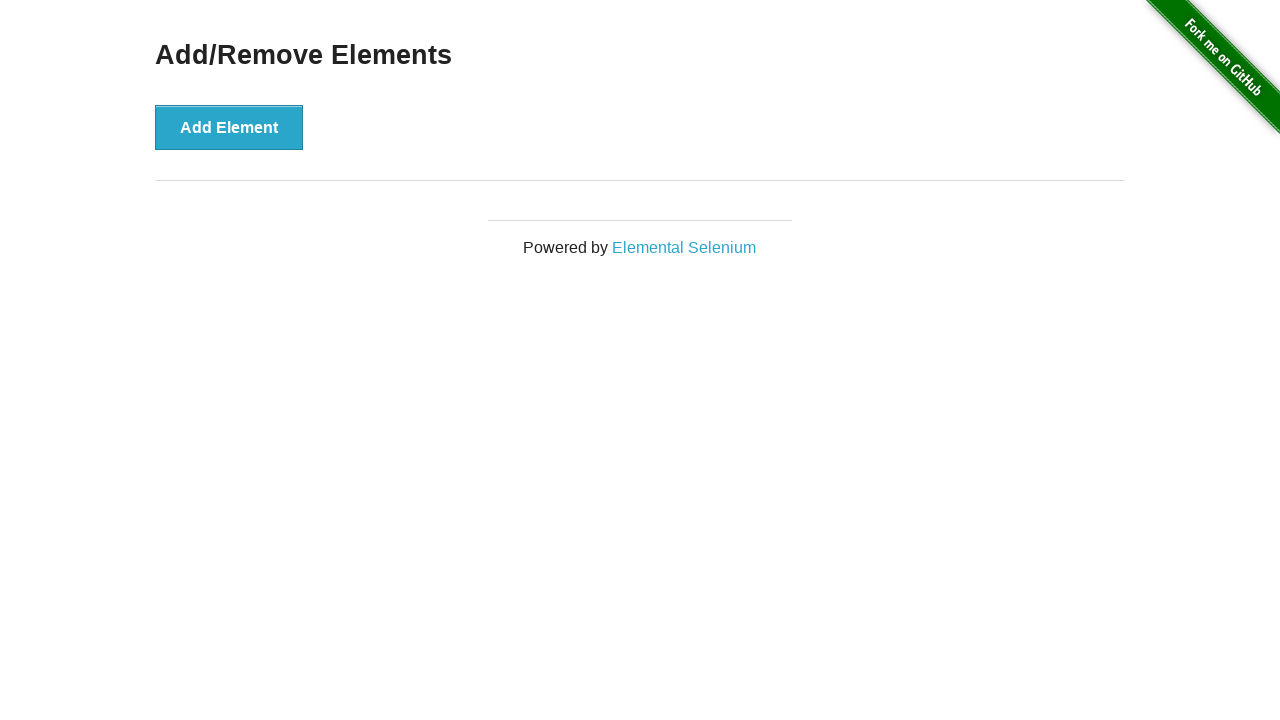